Tests filtering to display only active (uncompleted) items and verifying browser navigation works

Starting URL: https://demo.playwright.dev/todomvc

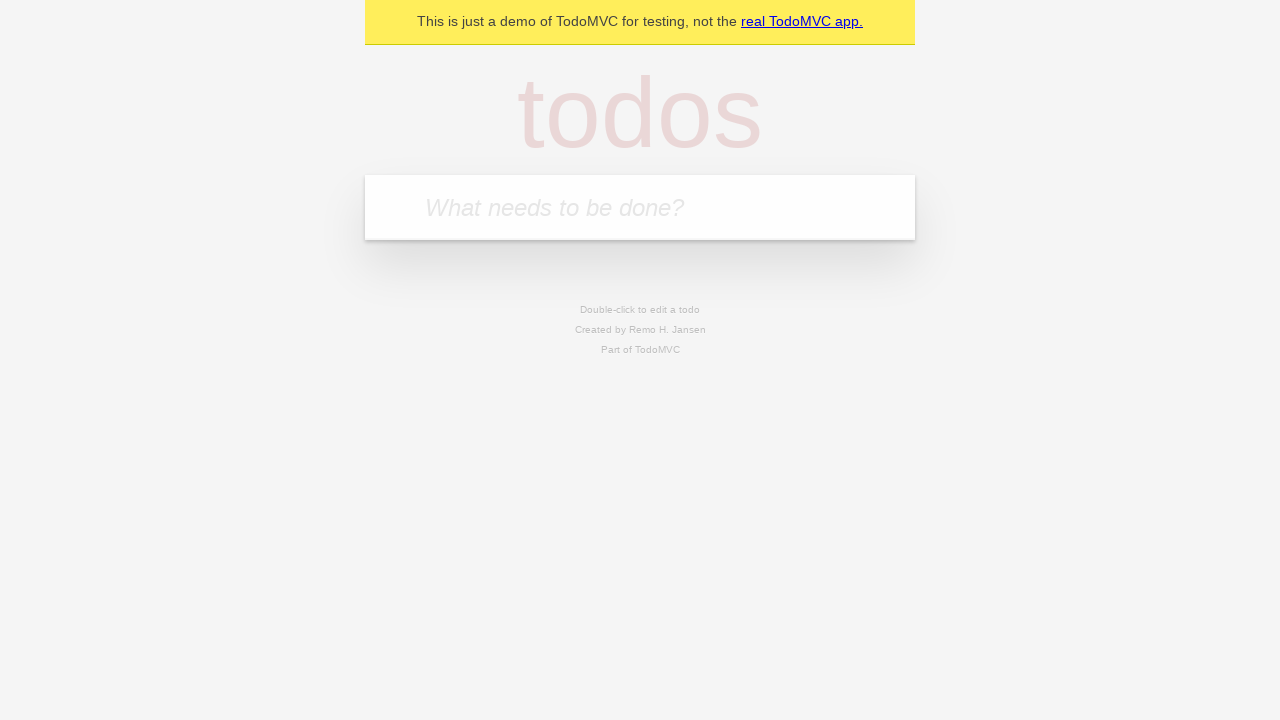

Filled todo input with 'buy some cheese' on internal:attr=[placeholder="What needs to be done?"i]
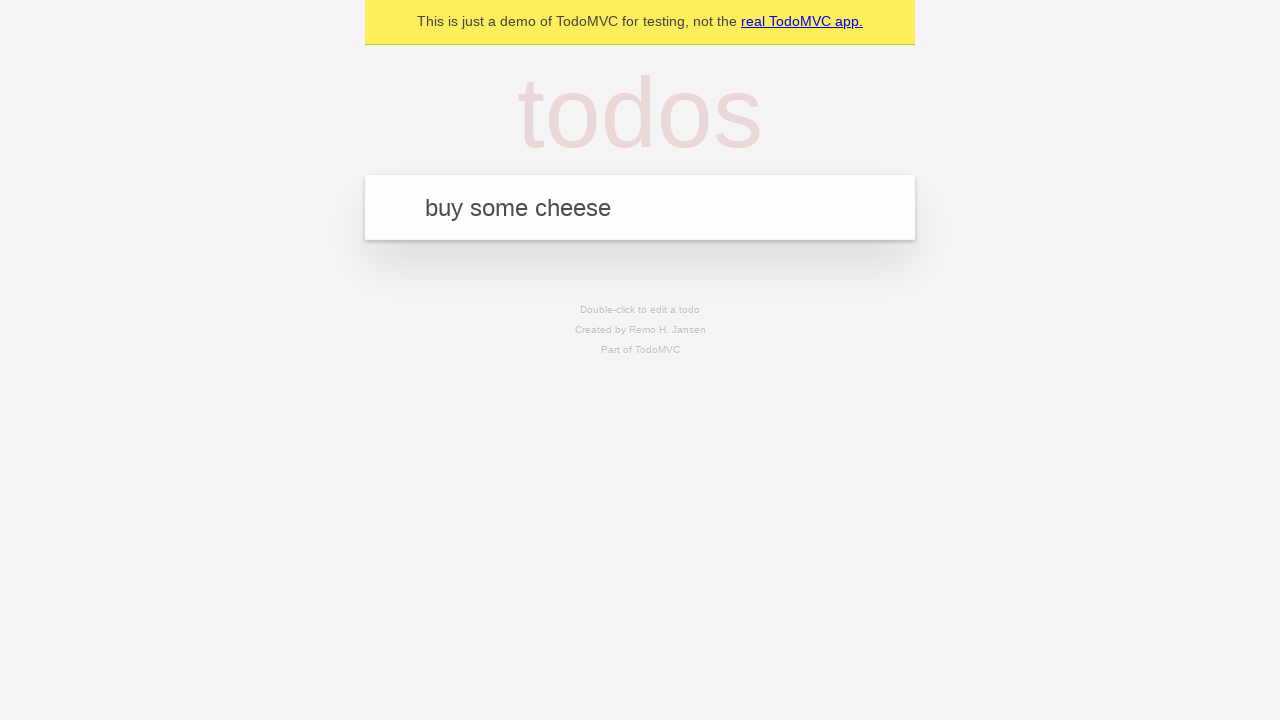

Pressed Enter to add first todo item on internal:attr=[placeholder="What needs to be done?"i]
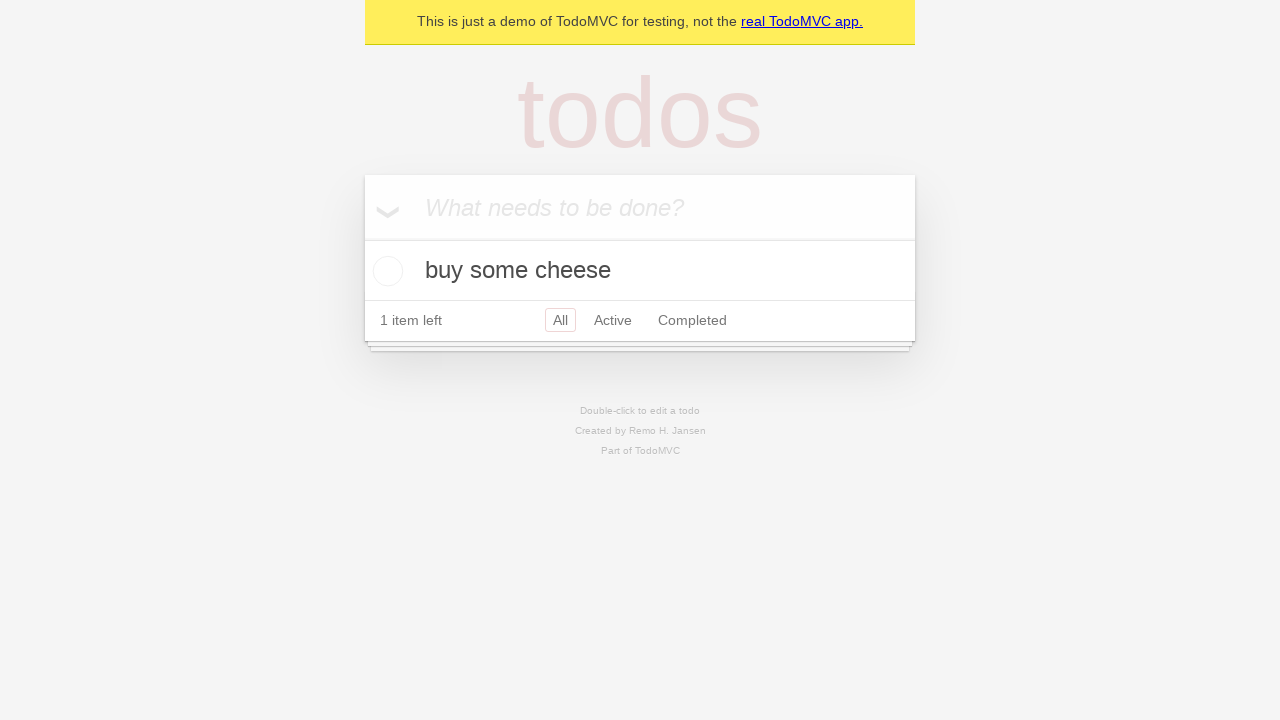

Filled todo input with 'feed the cat' on internal:attr=[placeholder="What needs to be done?"i]
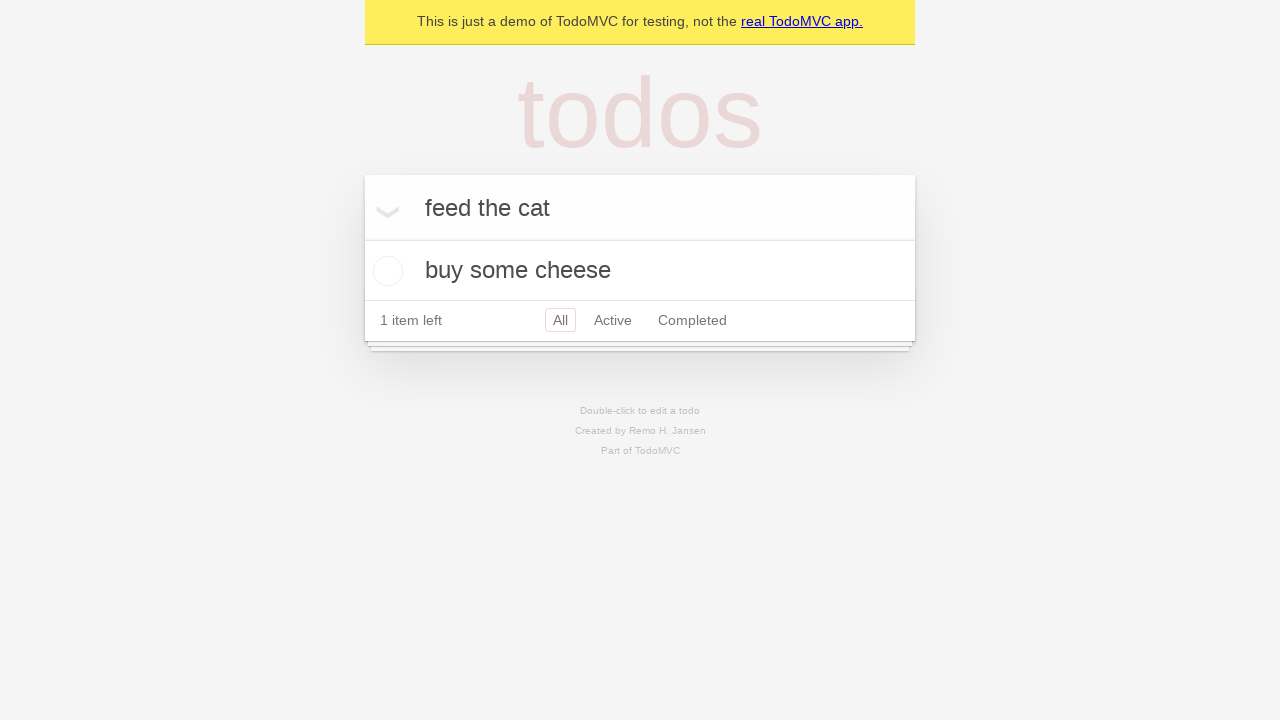

Pressed Enter to add second todo item on internal:attr=[placeholder="What needs to be done?"i]
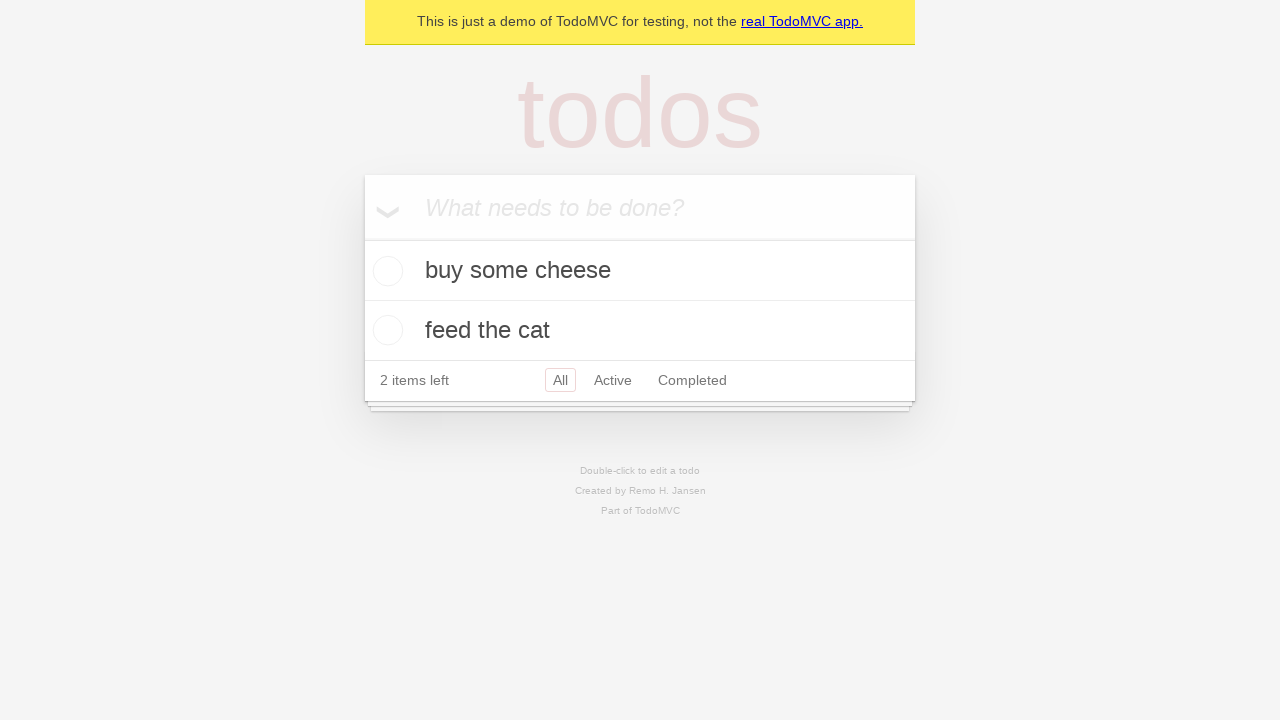

Filled todo input with 'book a doctors appointment' on internal:attr=[placeholder="What needs to be done?"i]
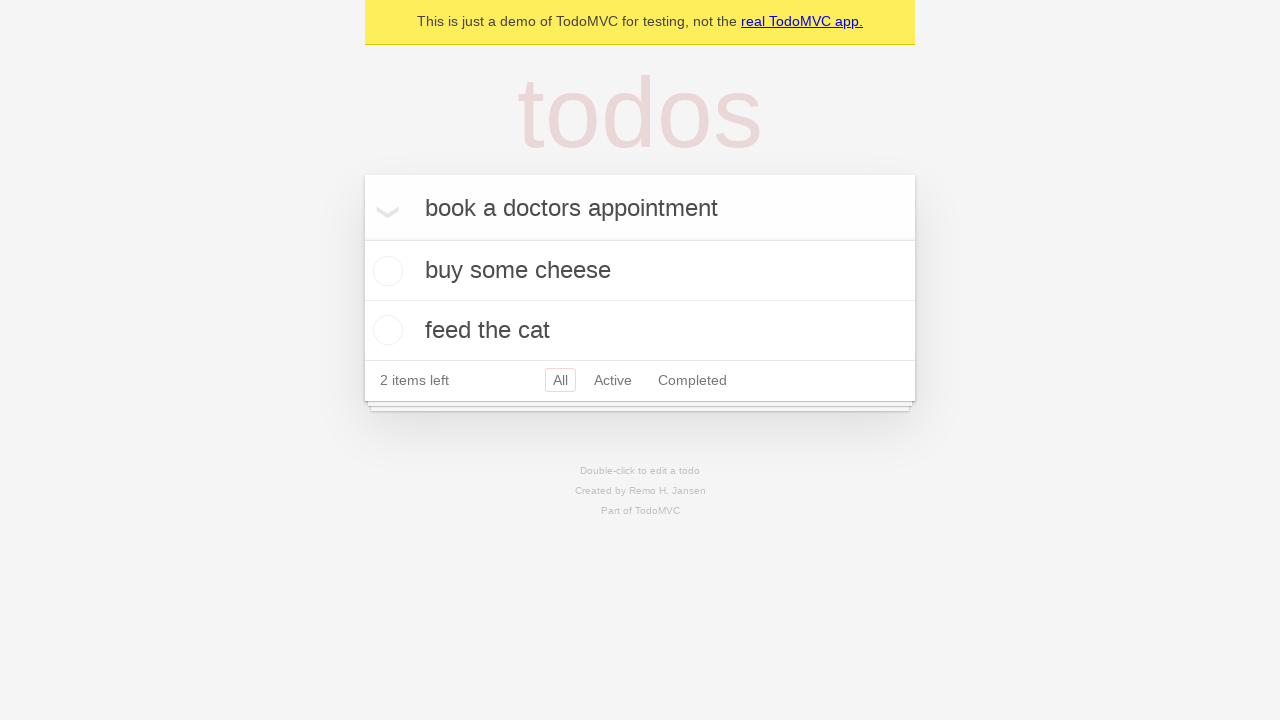

Pressed Enter to add third todo item on internal:attr=[placeholder="What needs to be done?"i]
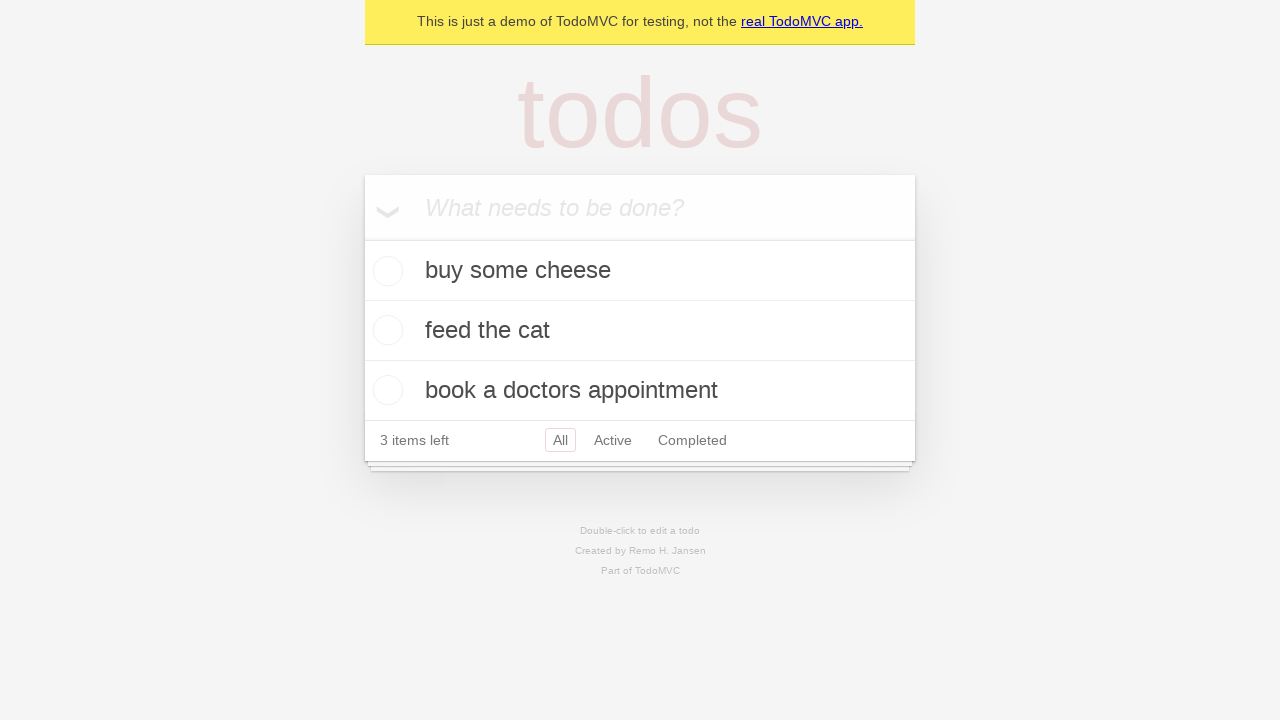

Checked the second todo item to mark it as completed at (385, 330) on internal:testid=[data-testid="todo-item"s] >> nth=1 >> internal:role=checkbox
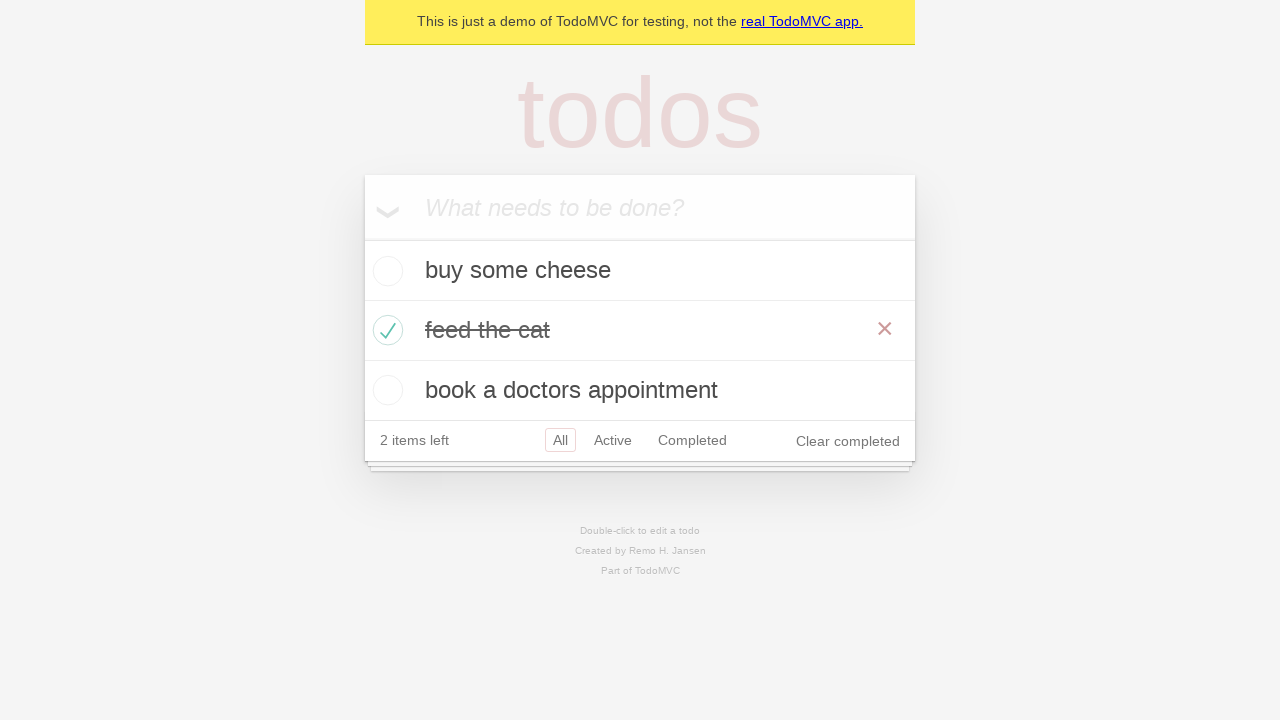

Clicked Active filter to display only uncompleted items at (613, 440) on internal:role=link[name="Active"i]
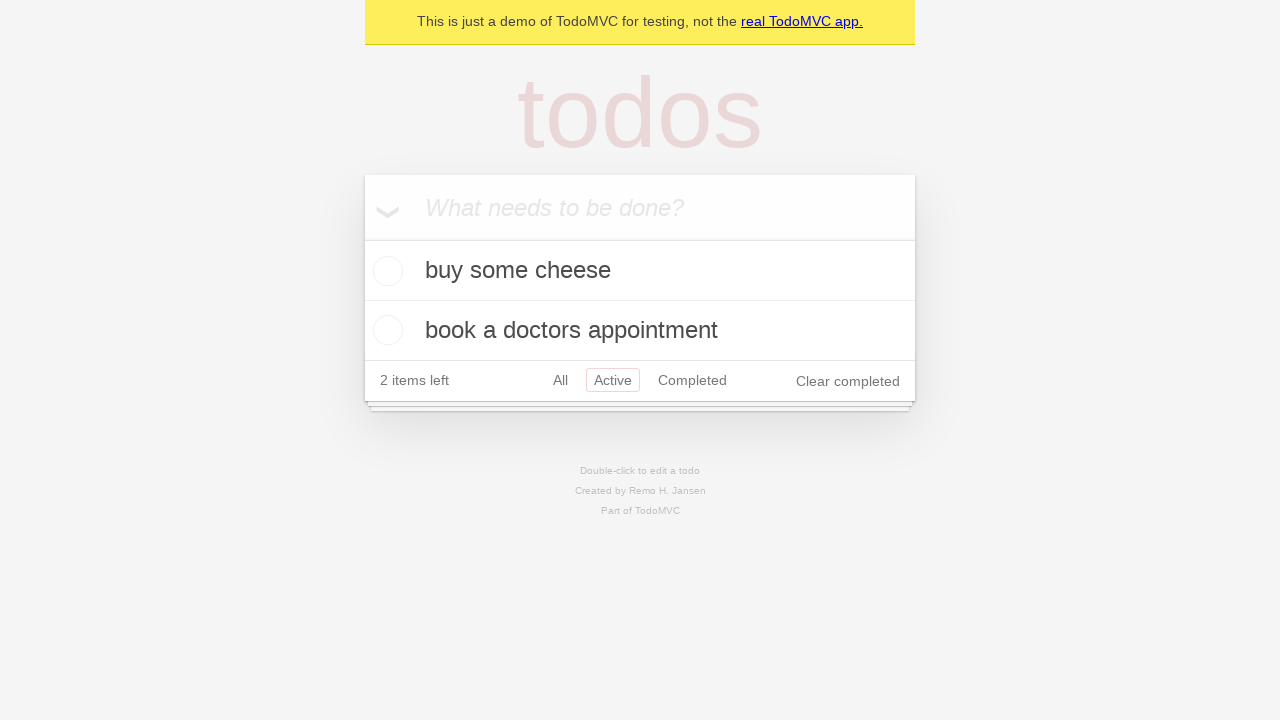

Filtered view loaded showing only active todo items
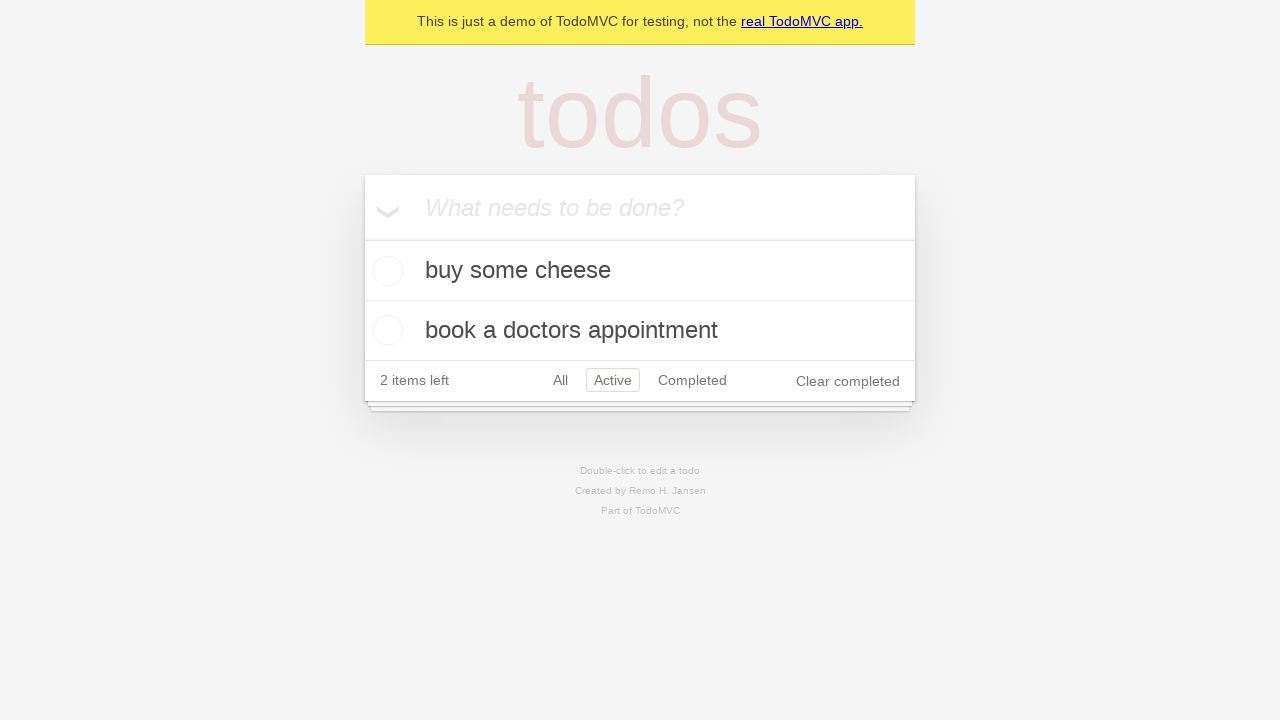

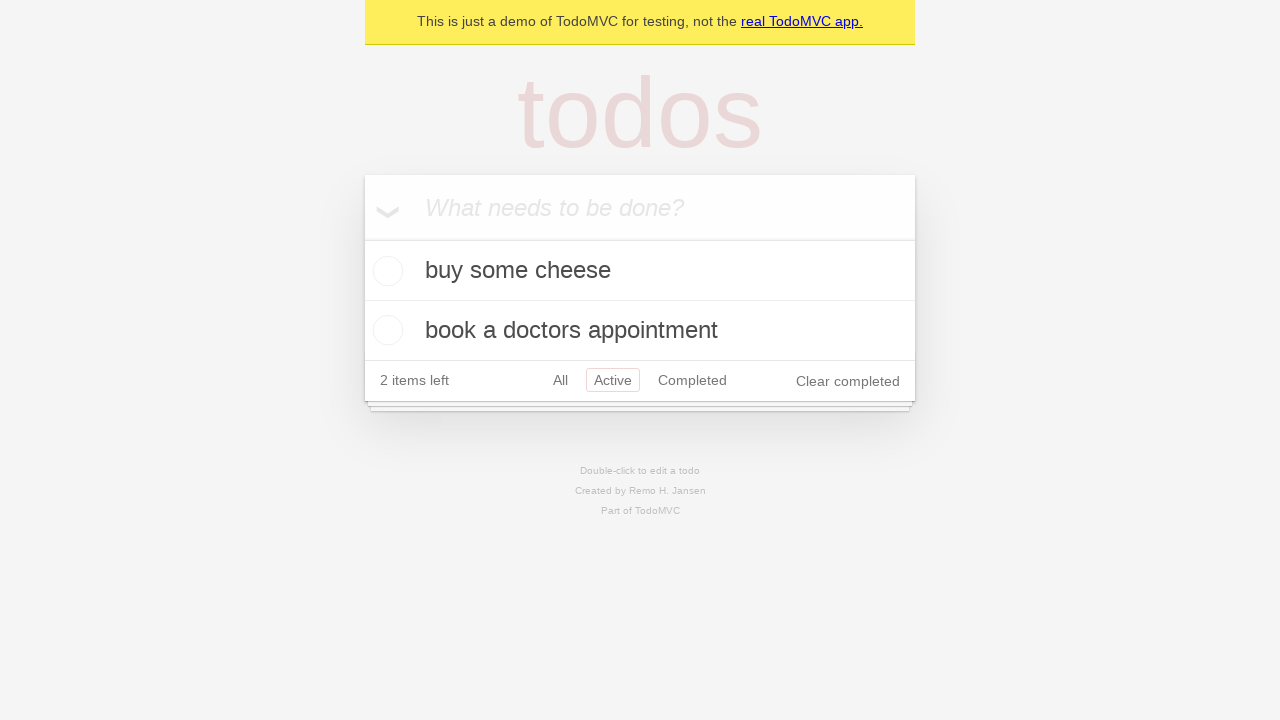